Tests the Selenium downloads page by navigating to downloads, expanding the browsers section, and verifying that Firefox, Chrome, and Edge browser logos are displayed

Starting URL: https://www.selenium.dev/

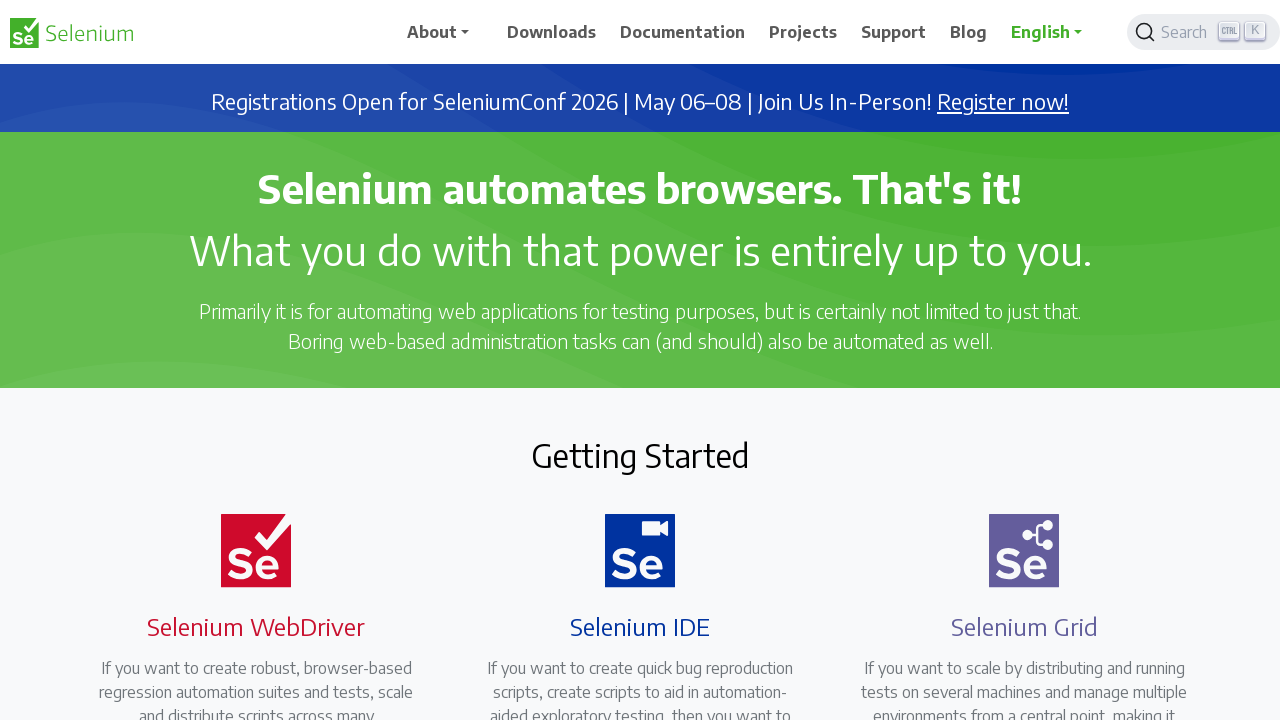

Clicked on Downloads navigation link at (552, 32) on a.nav-link[href='/downloads']
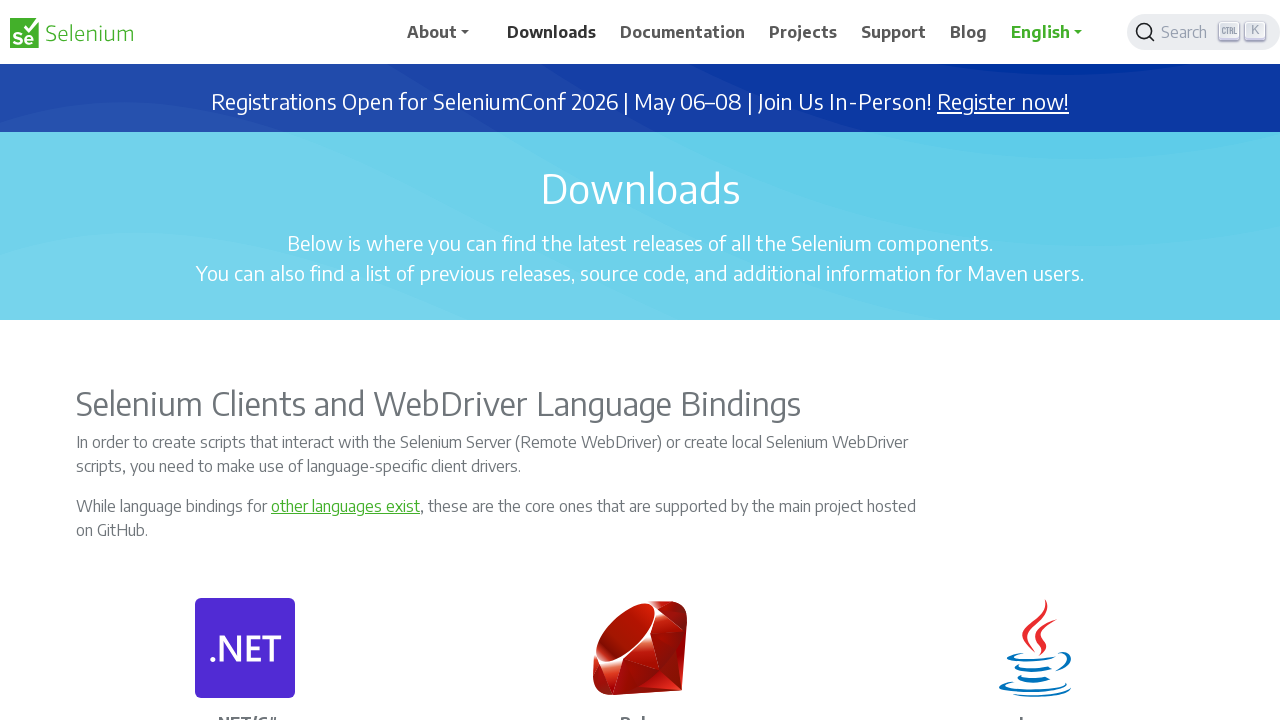

Downloads page loaded and browsers button selector appeared
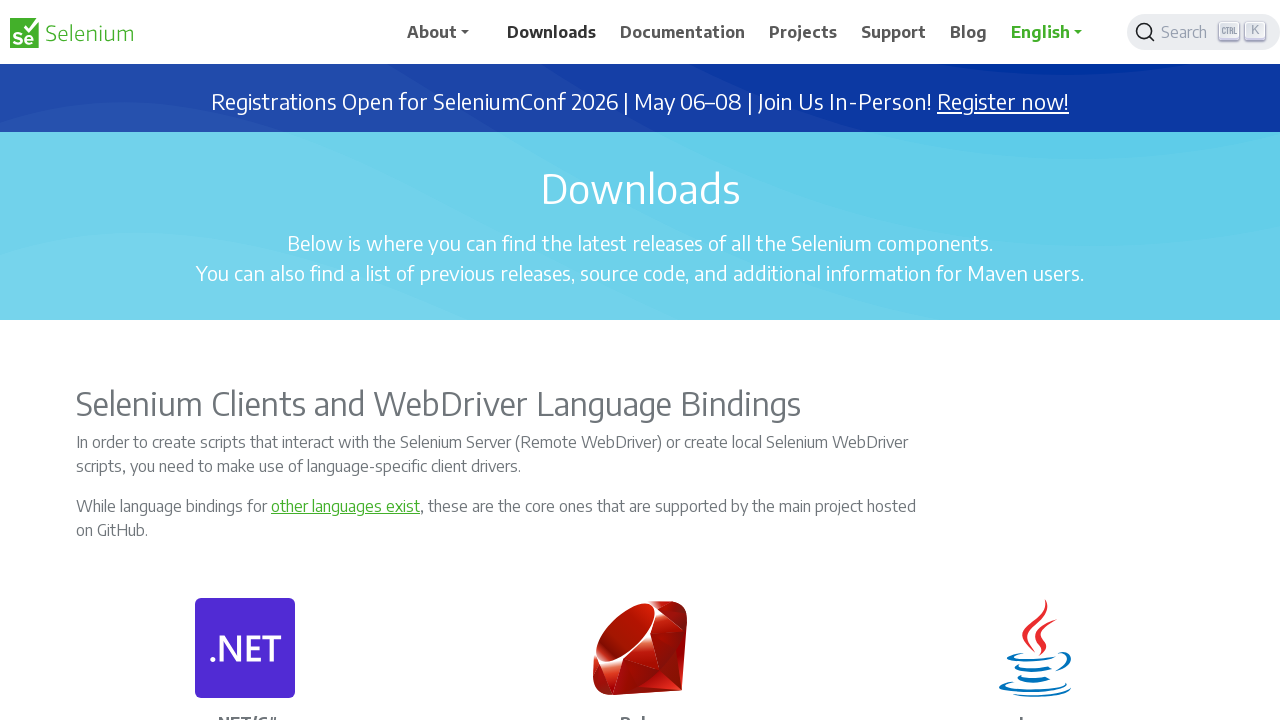

Located the browsers button element
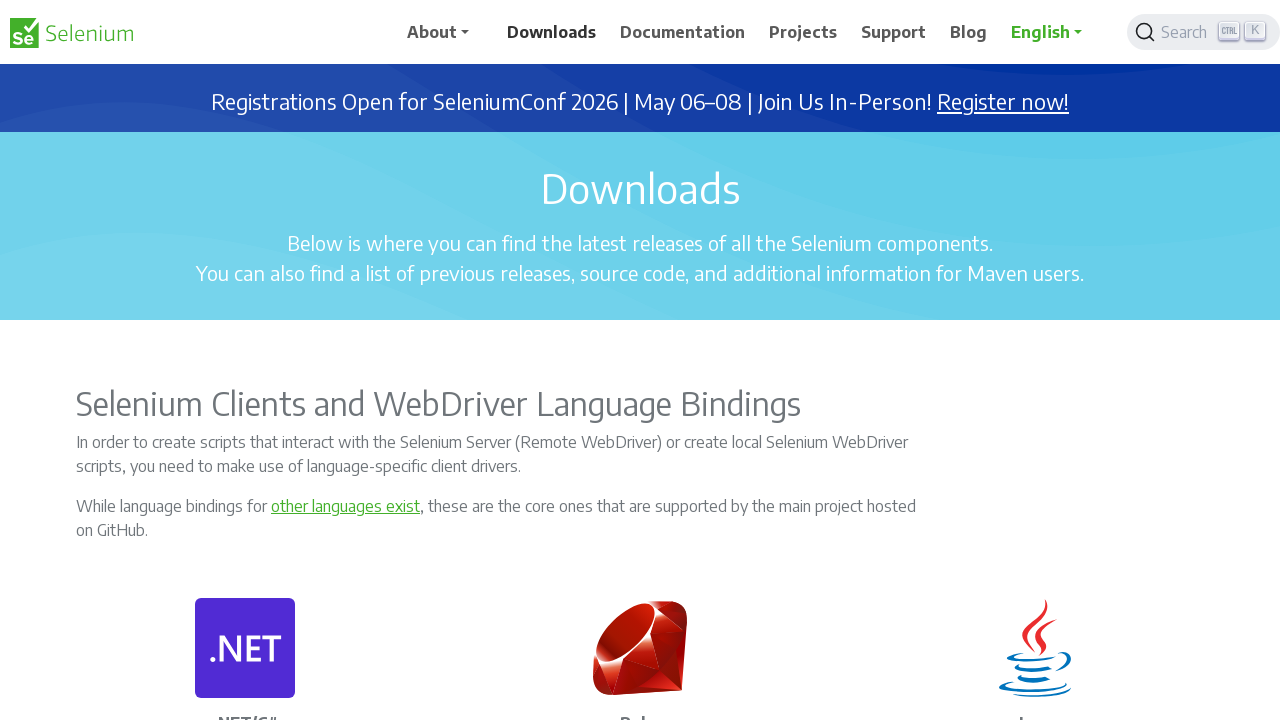

Scrolled browsers button into view
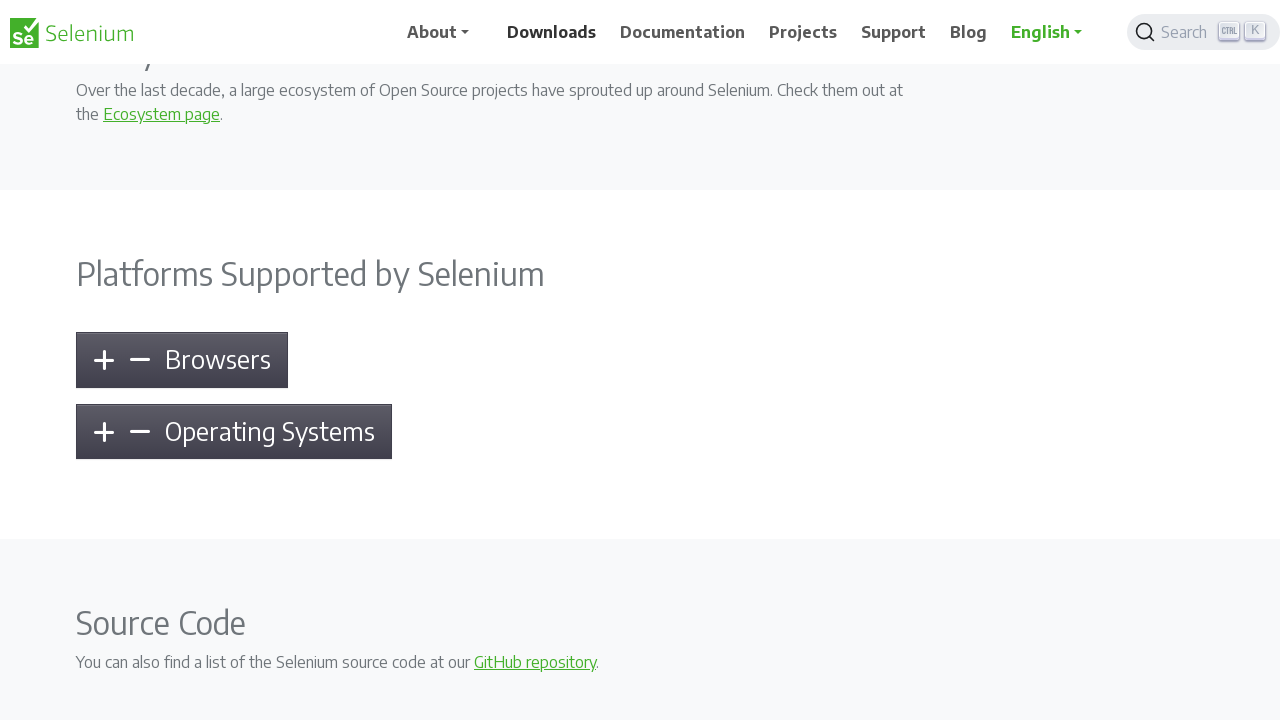

Clicked on browsers button to expand the supported browsers section at (182, 360) on button[data-bs-target='#supported-browsers']
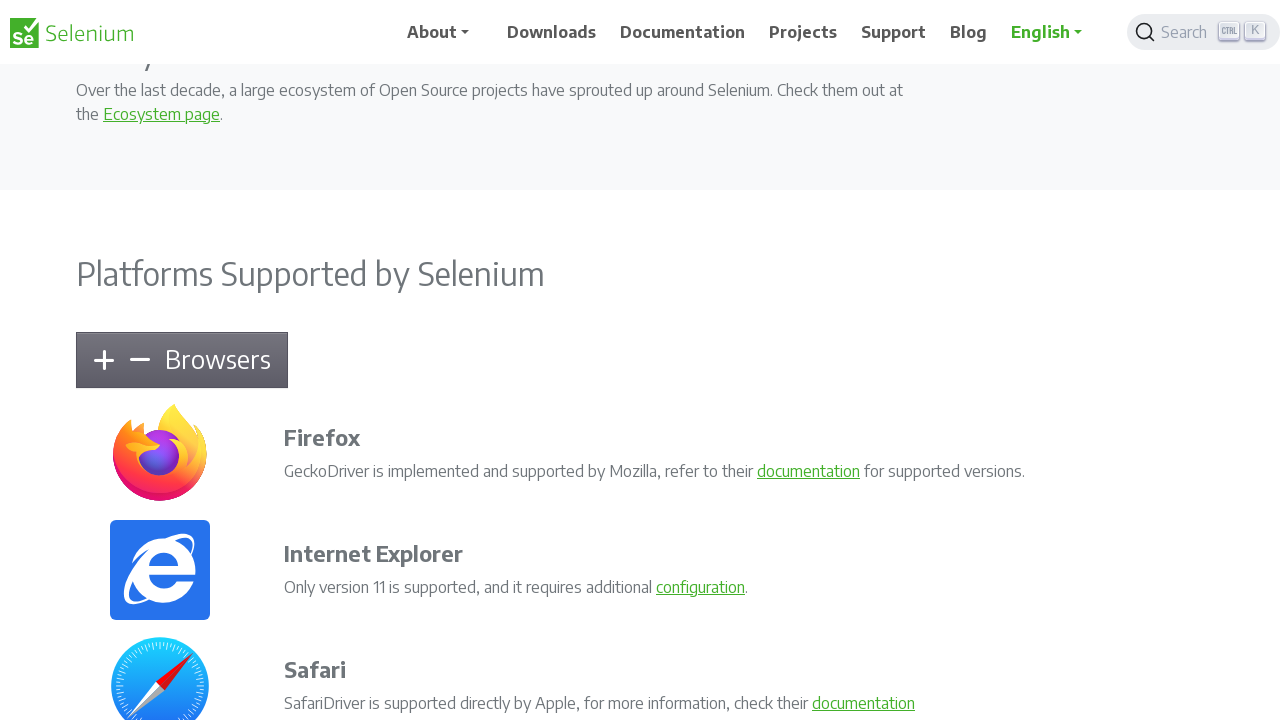

Verified Firefox logo is displayed
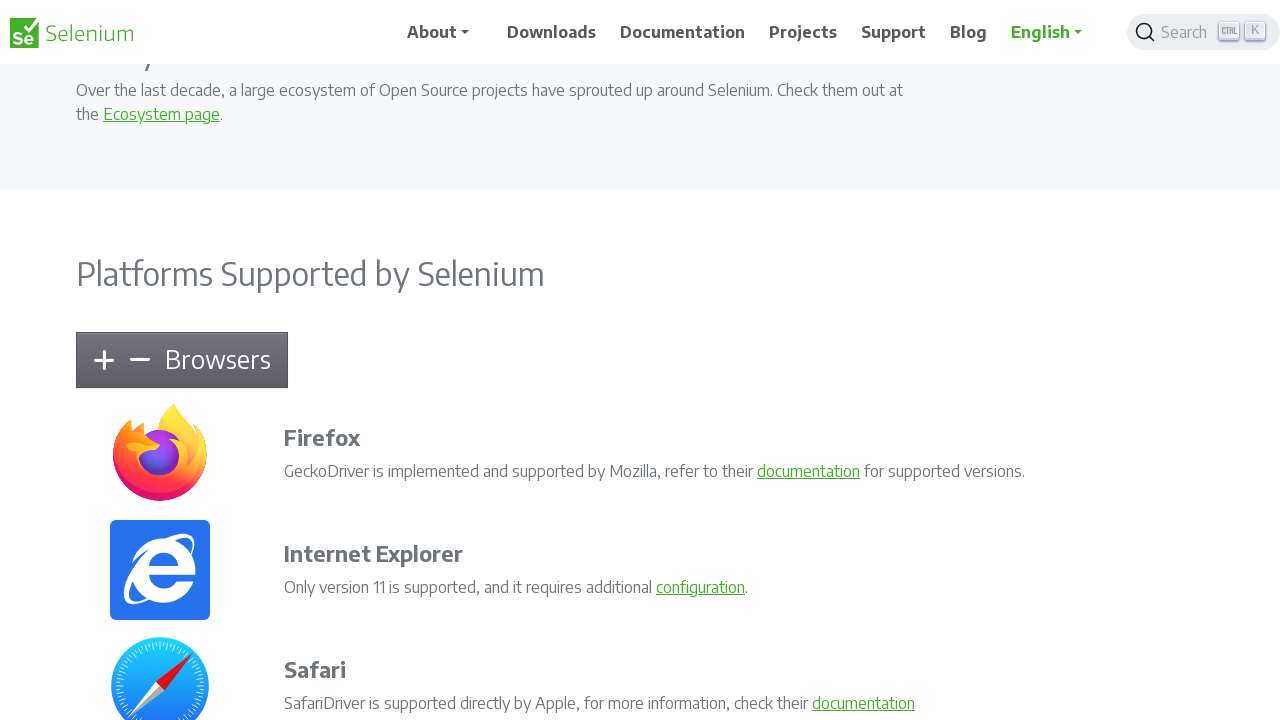

Verified Chrome logo is displayed
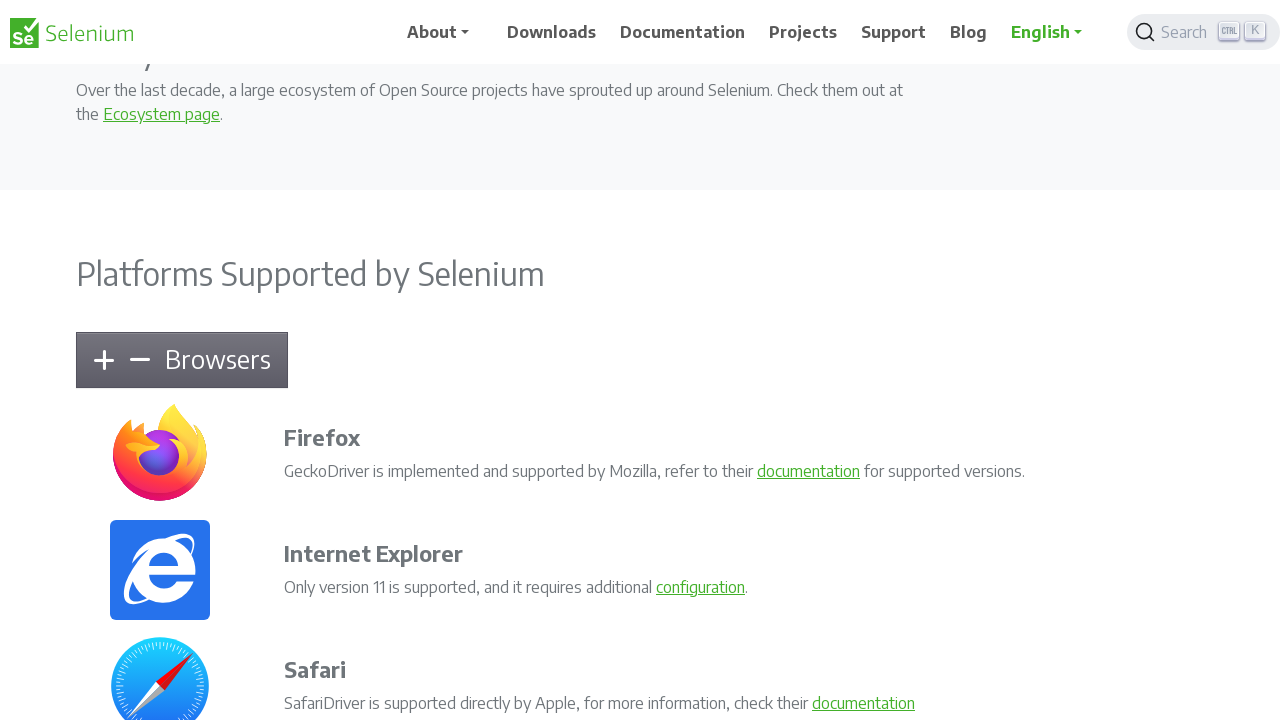

Verified Edge logo is displayed
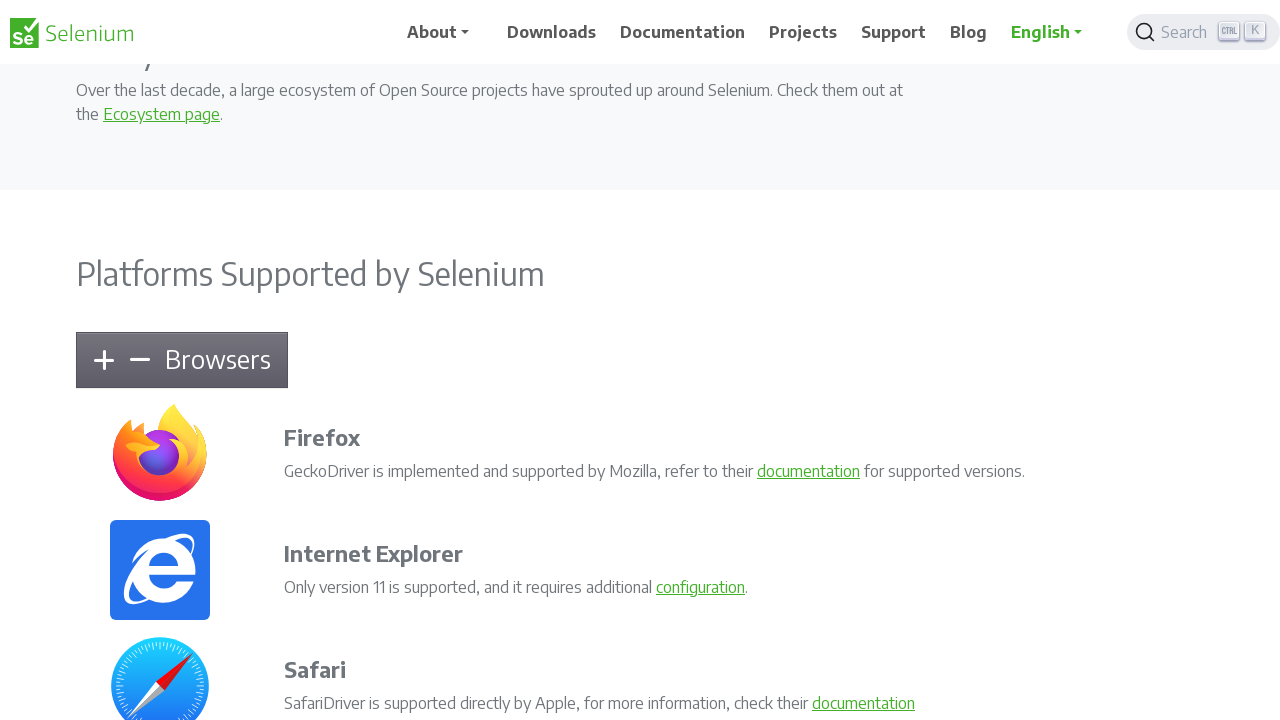

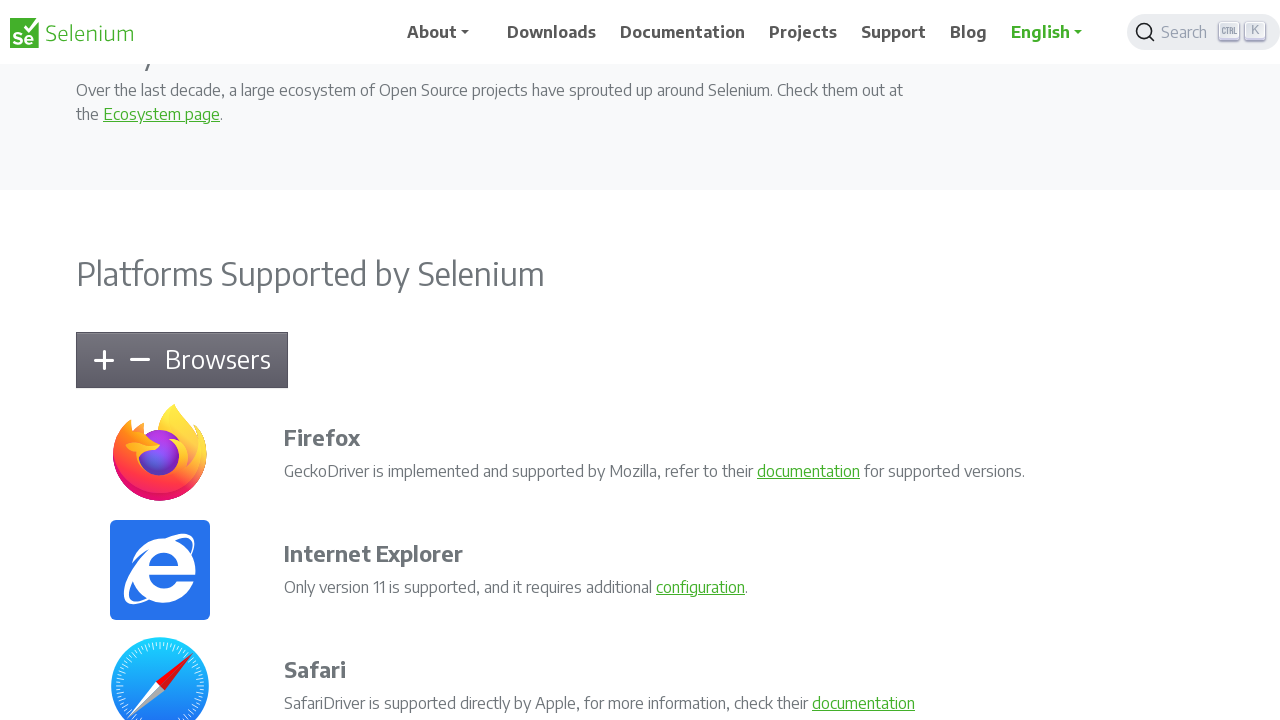